Tests Angular two-way binding by entering a name in an input field and verifying the greeting message updates accordingly

Starting URL: http://www.angularjs.org

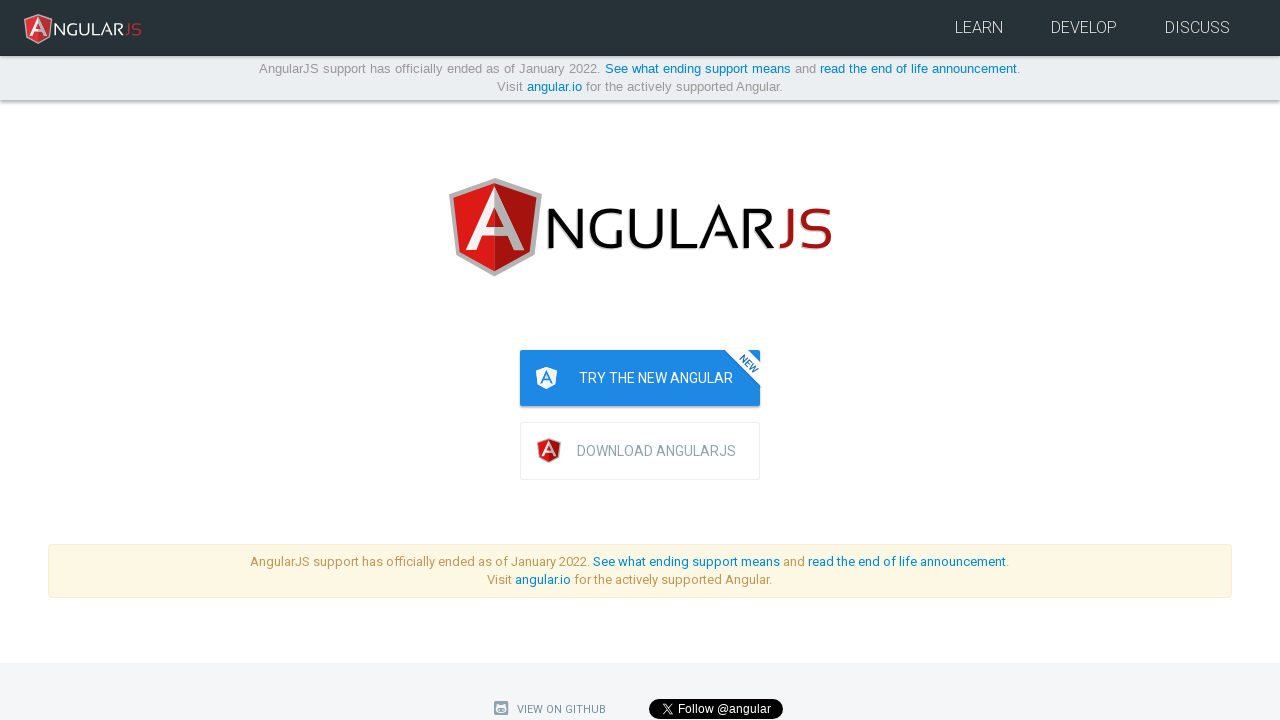

Filled name input field with 'Julie' to test Angular two-way binding on input[ng-model='yourName']
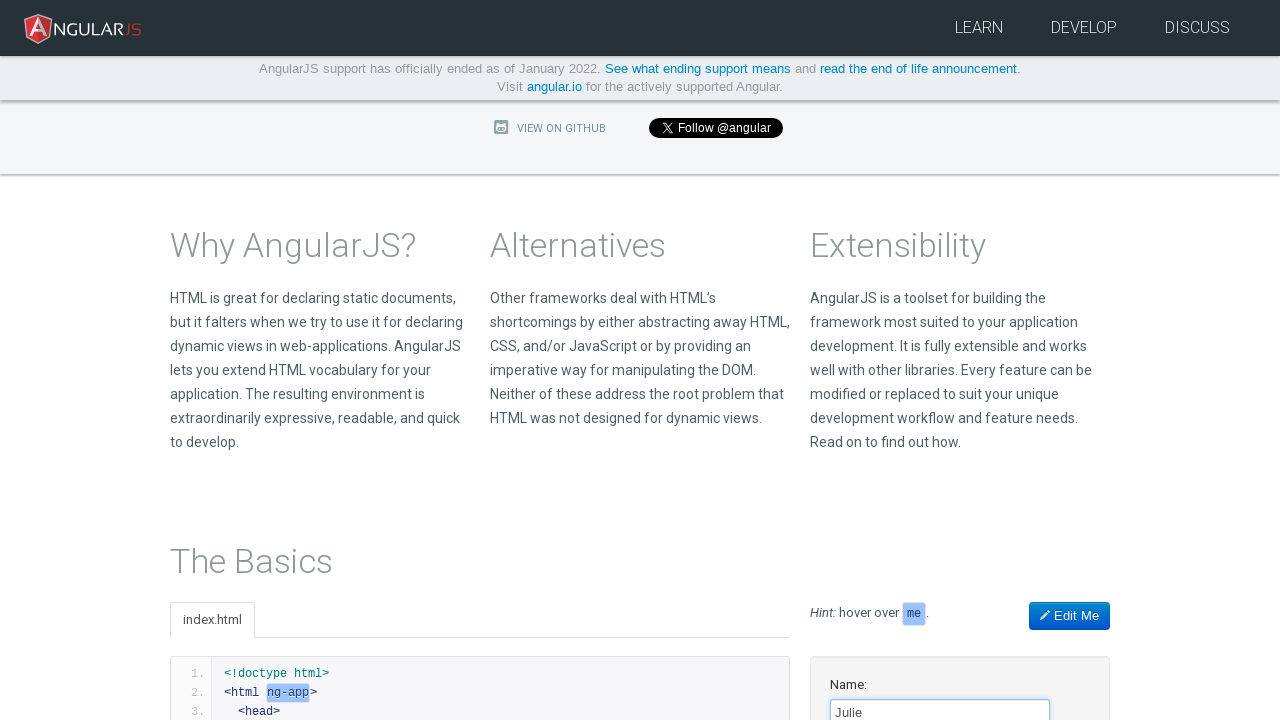

Verified greeting message 'Hello Julie!' appeared due to two-way binding
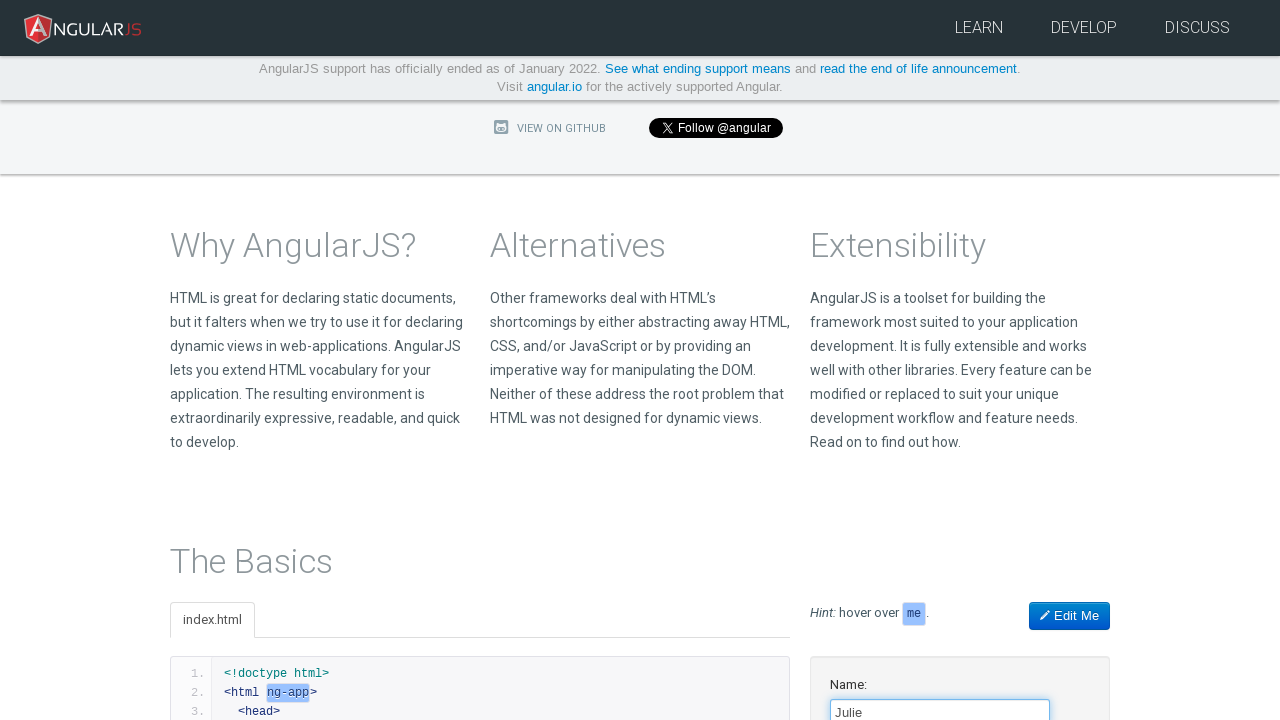

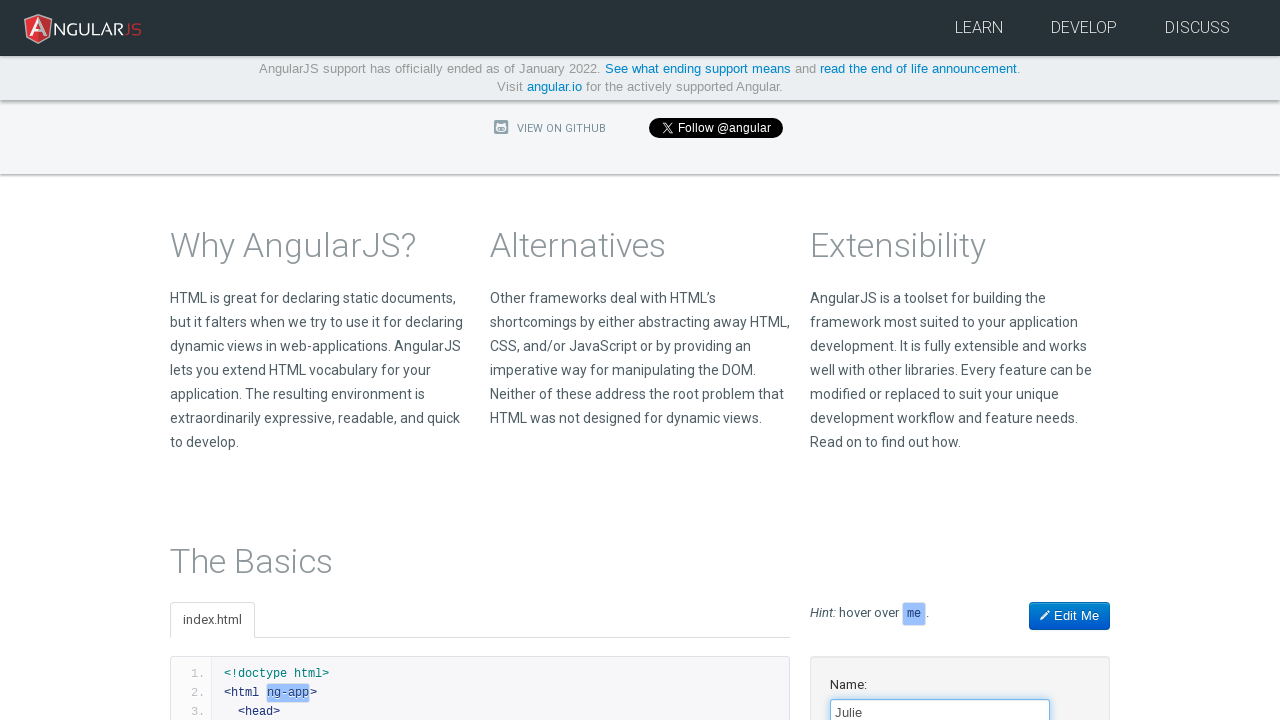